Navigates to the Deep ML leaderboard page and verifies that the leaderboard content loads successfully by waiting for the leaderboard container and items to appear.

Starting URL: https://www.deep-ml.com/leaderboard

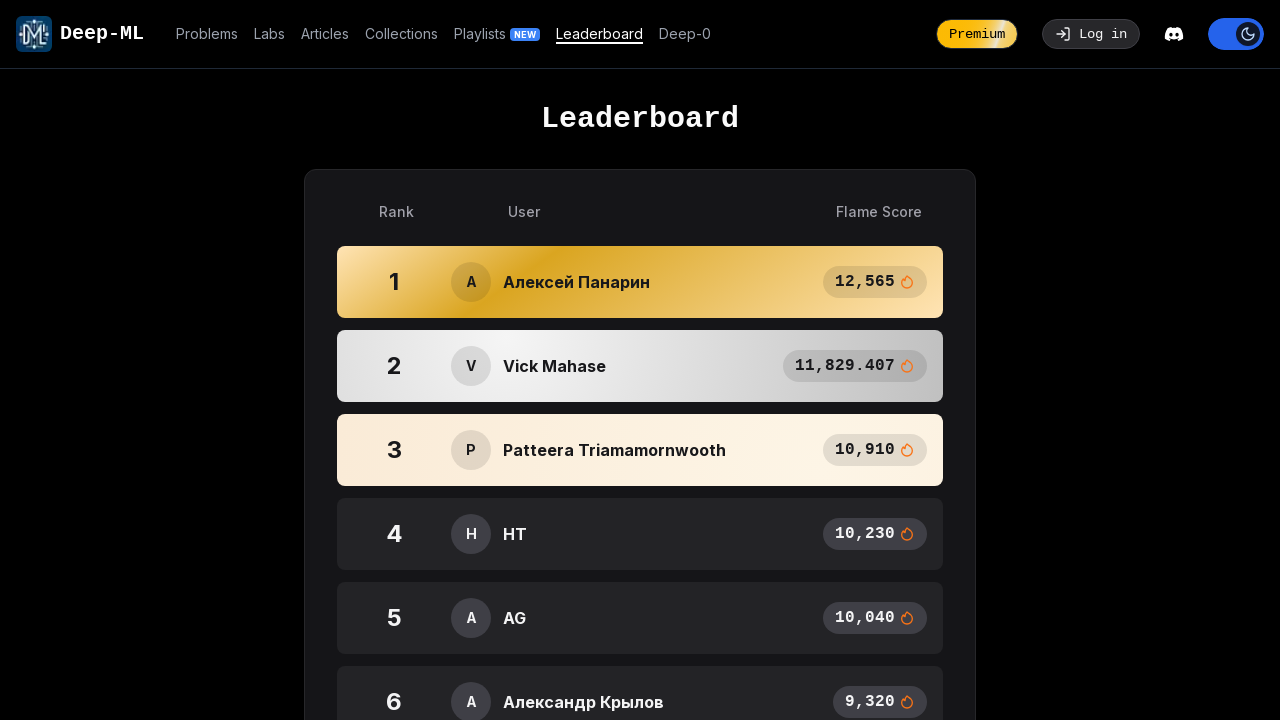

Waited for leaderboard container to load
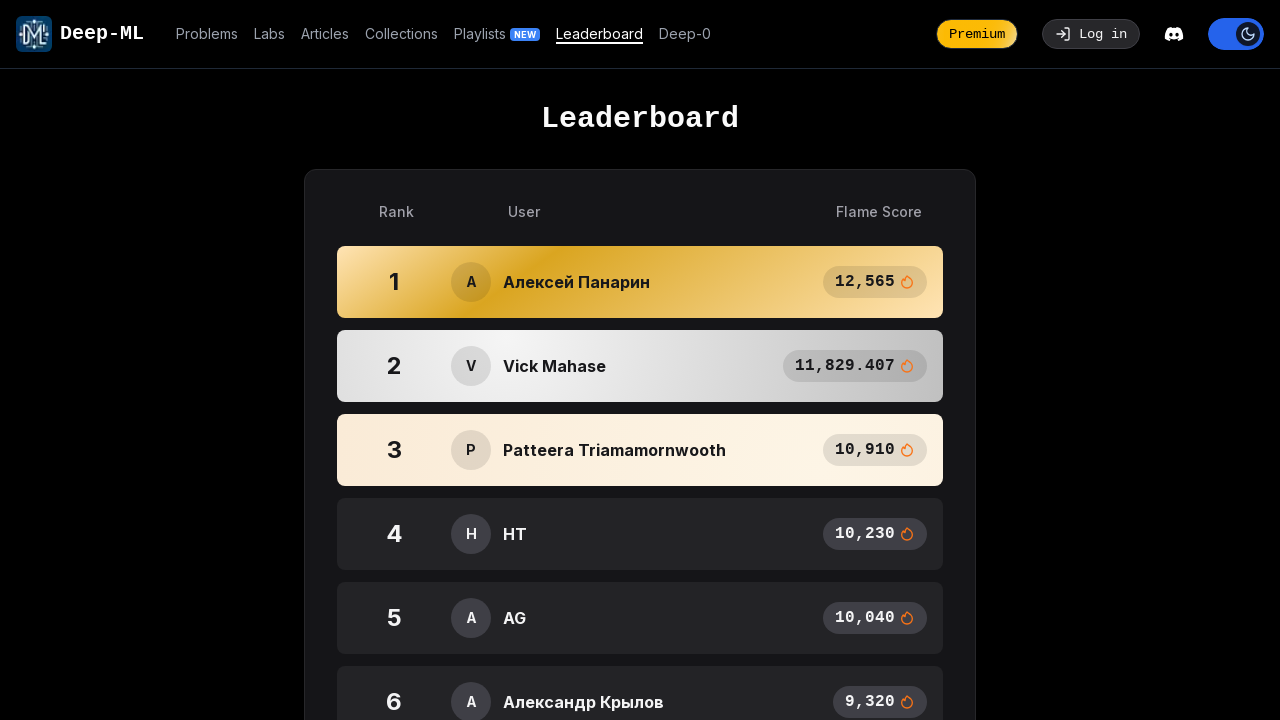

Waited for leaderboard items to become visible
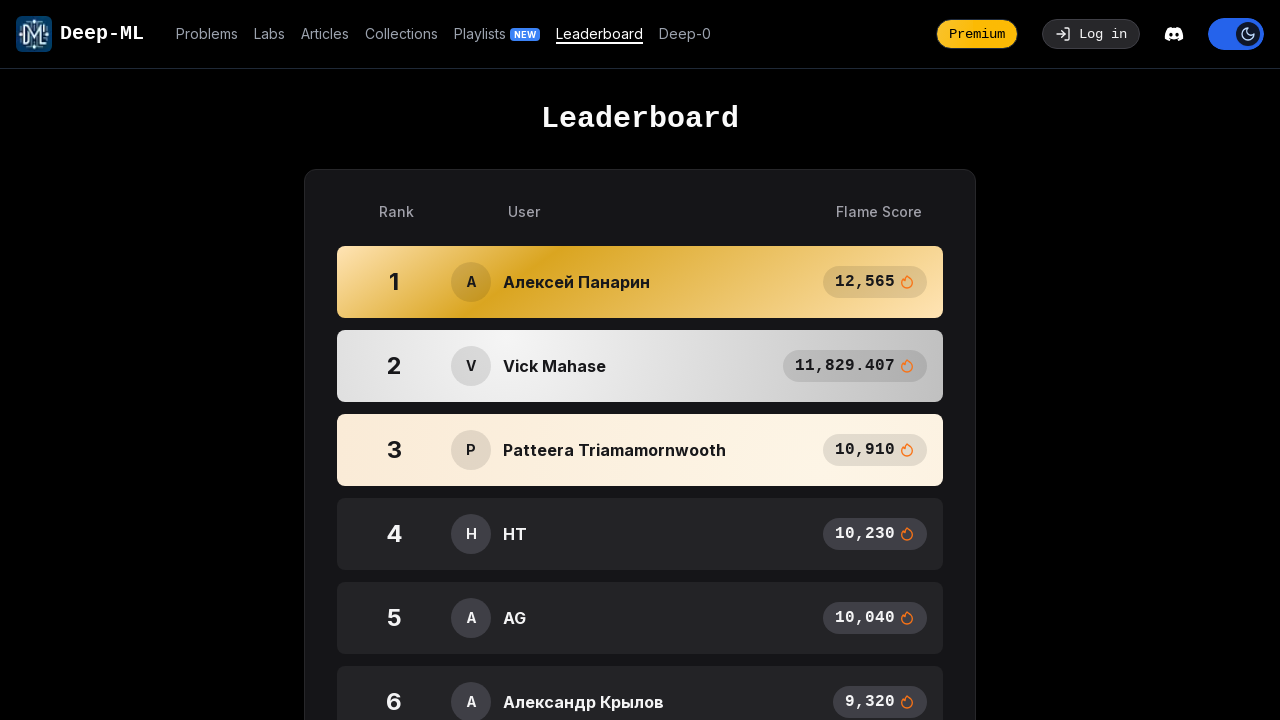

Verified leaderboard rank elements are present
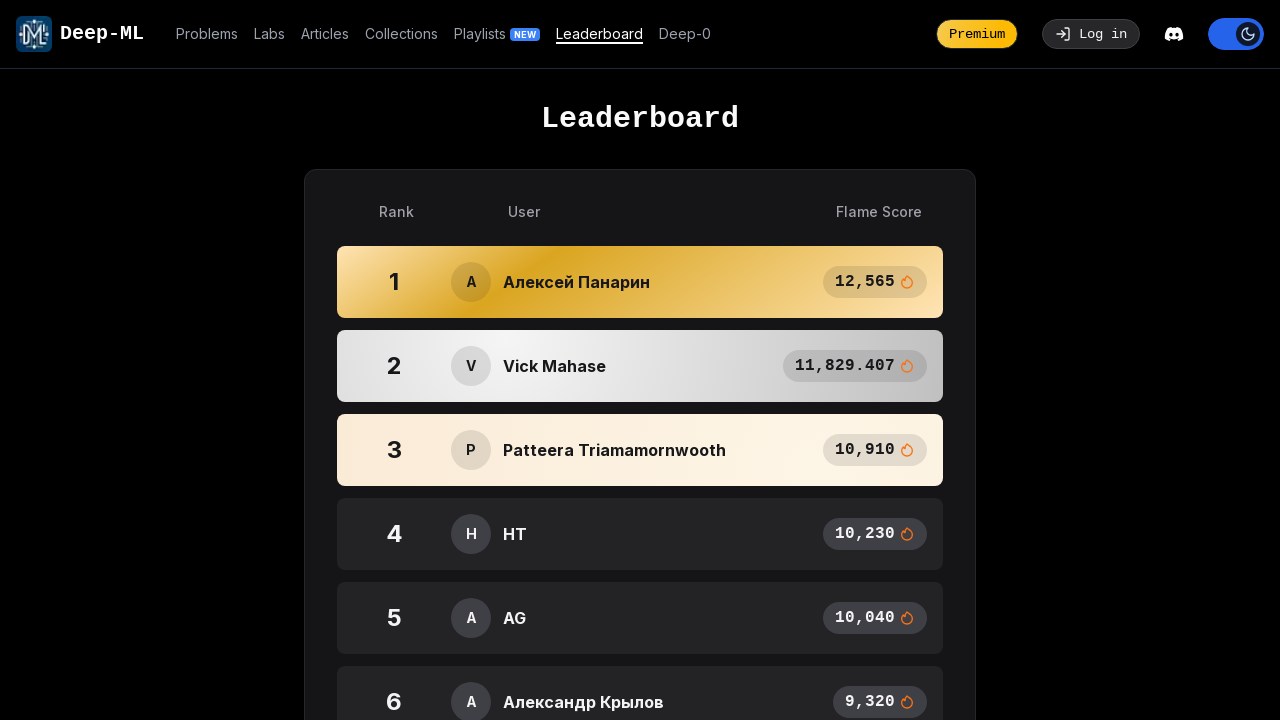

Verified username elements are present
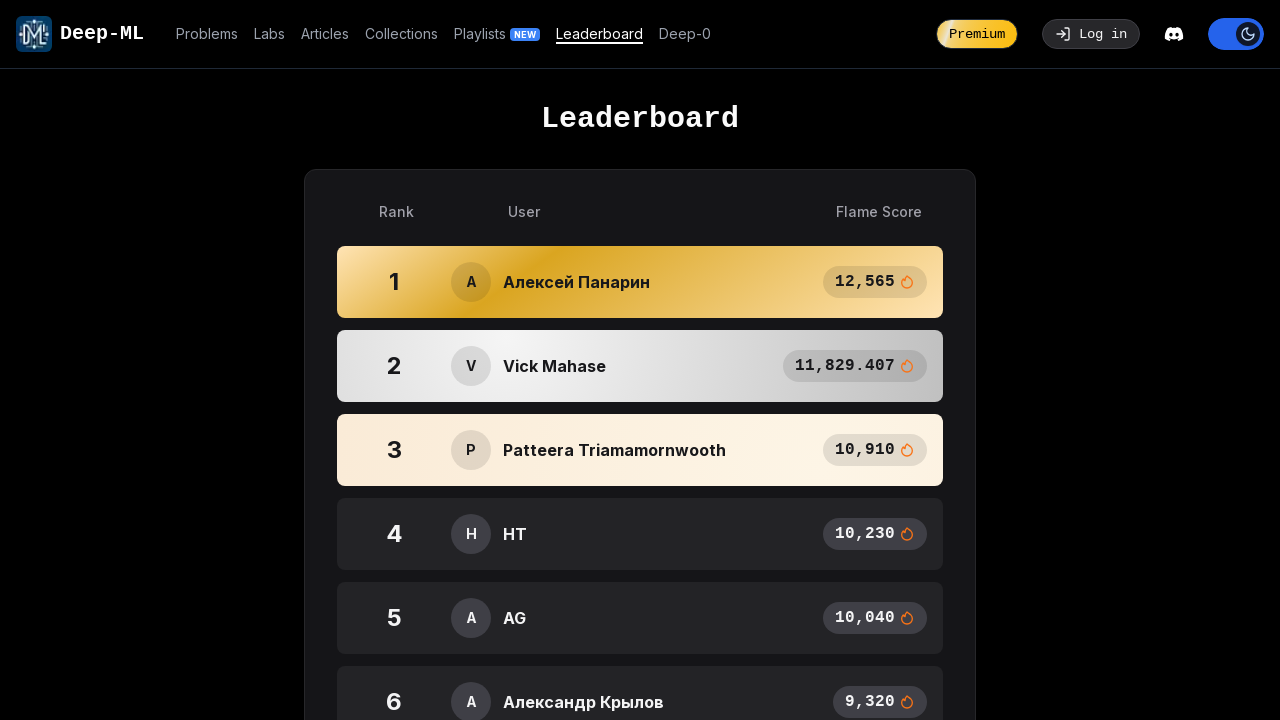

Verified score elements are present
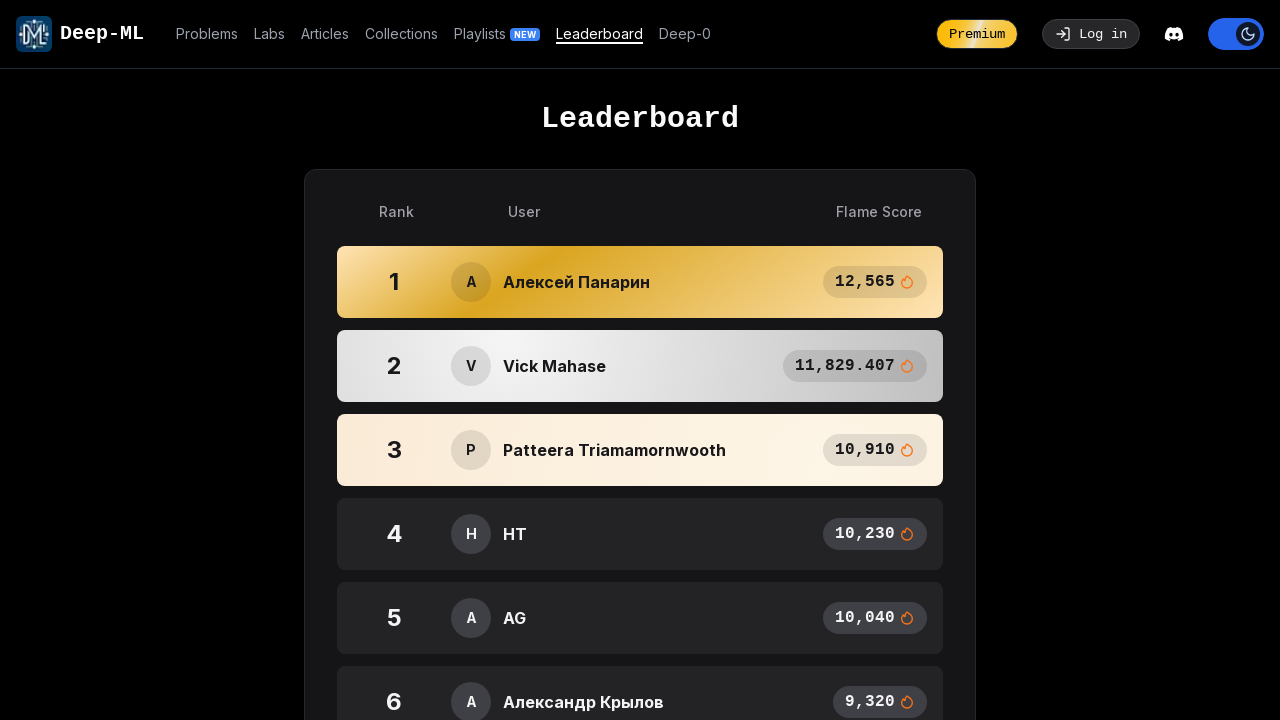

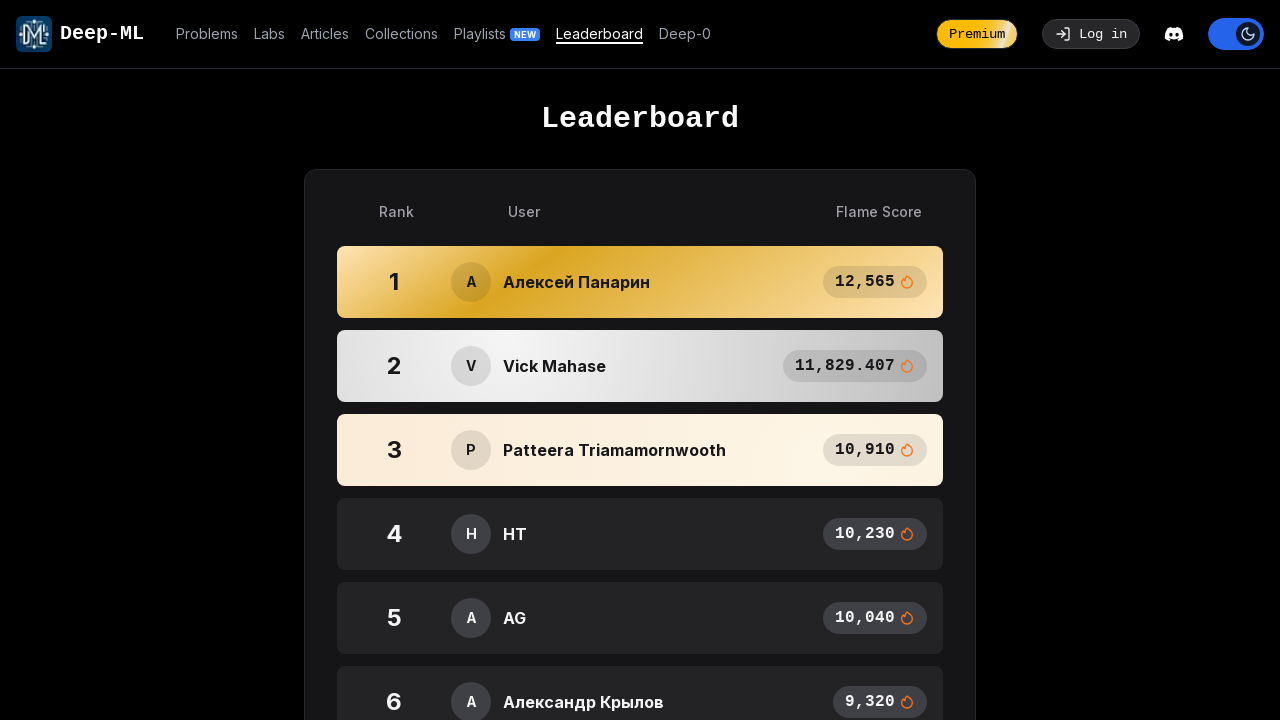